Tests the add/remove elements functionality by clicking the "Add Element" button to create a "Delete" button, verifying it appears, then clicking "Delete" and verifying the button is removed from the page.

Starting URL: https://practice.cydeo.com/add_remove_elements/

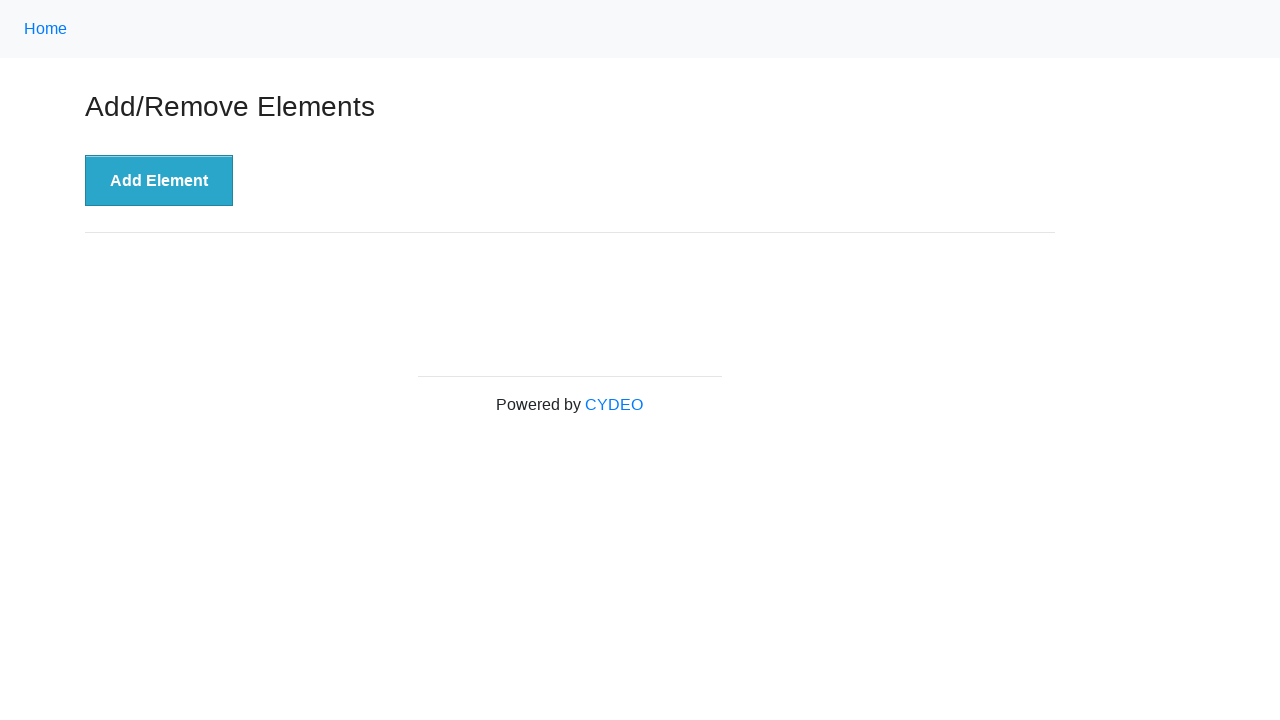

Clicked 'Add Element' button to create a new Delete button at (159, 181) on xpath=//button[@onclick='addElement()']
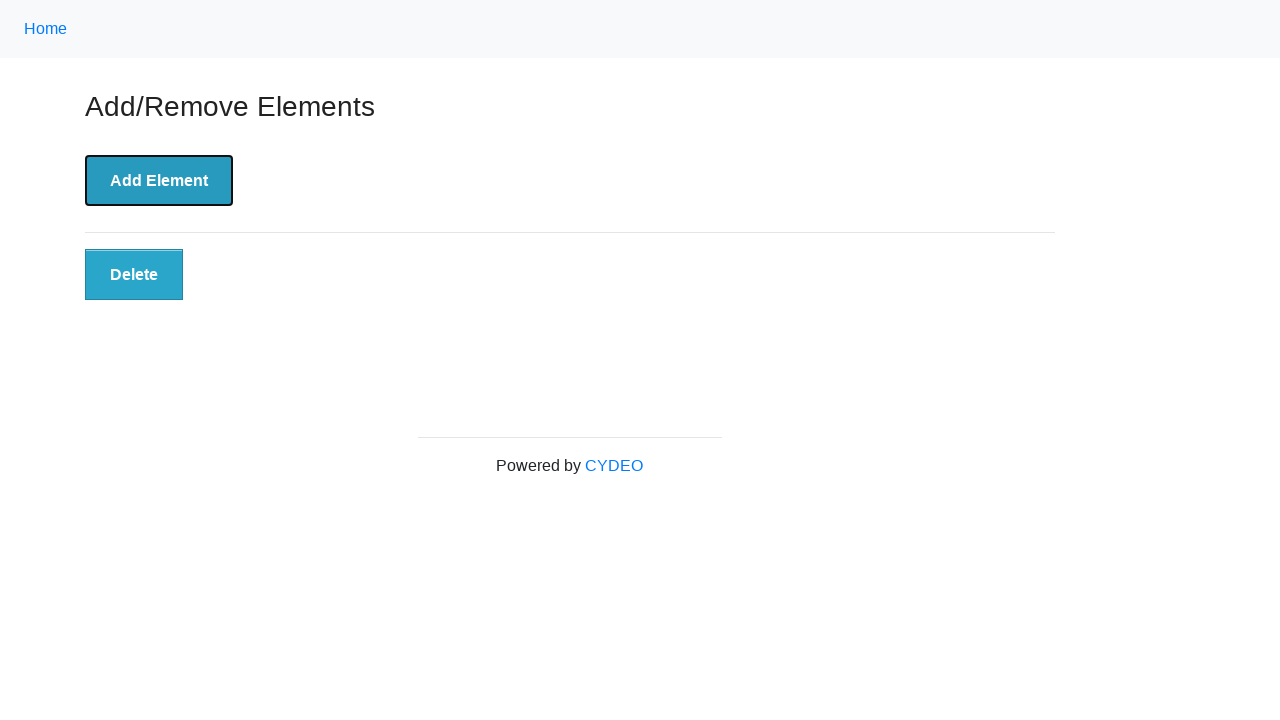

Delete button appeared and is now visible
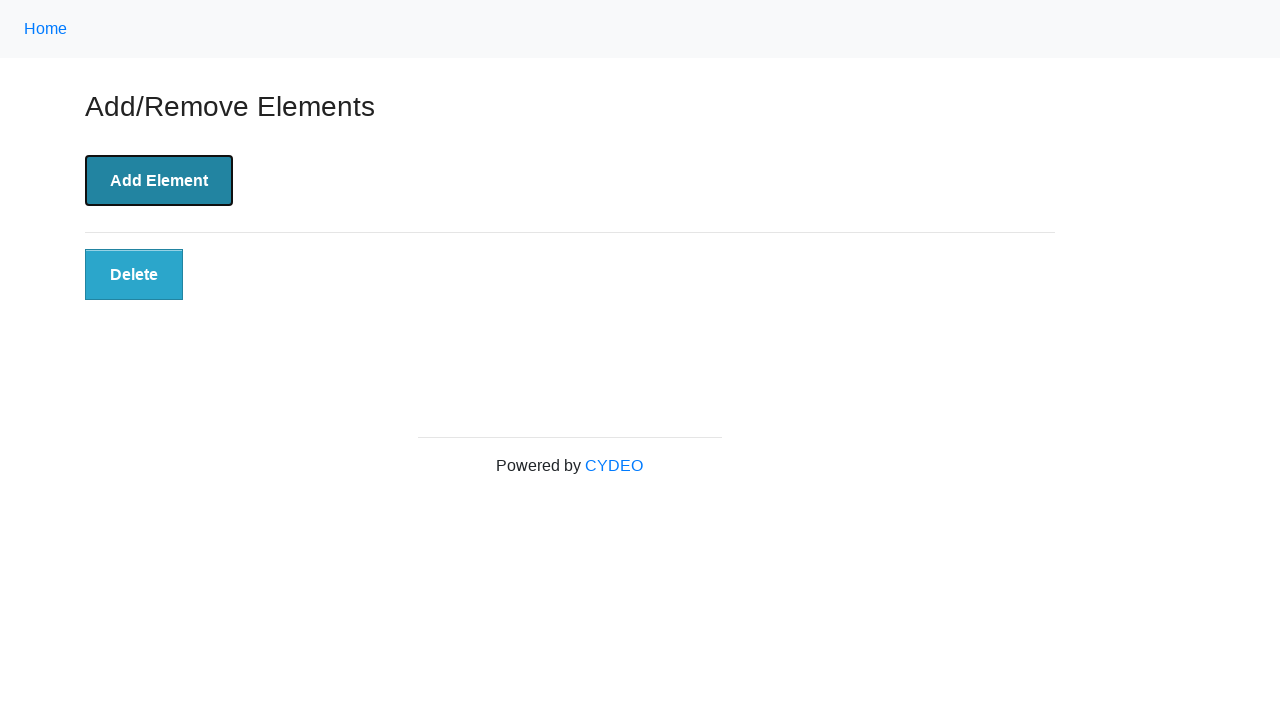

Assertion passed: Delete button is visible on the page
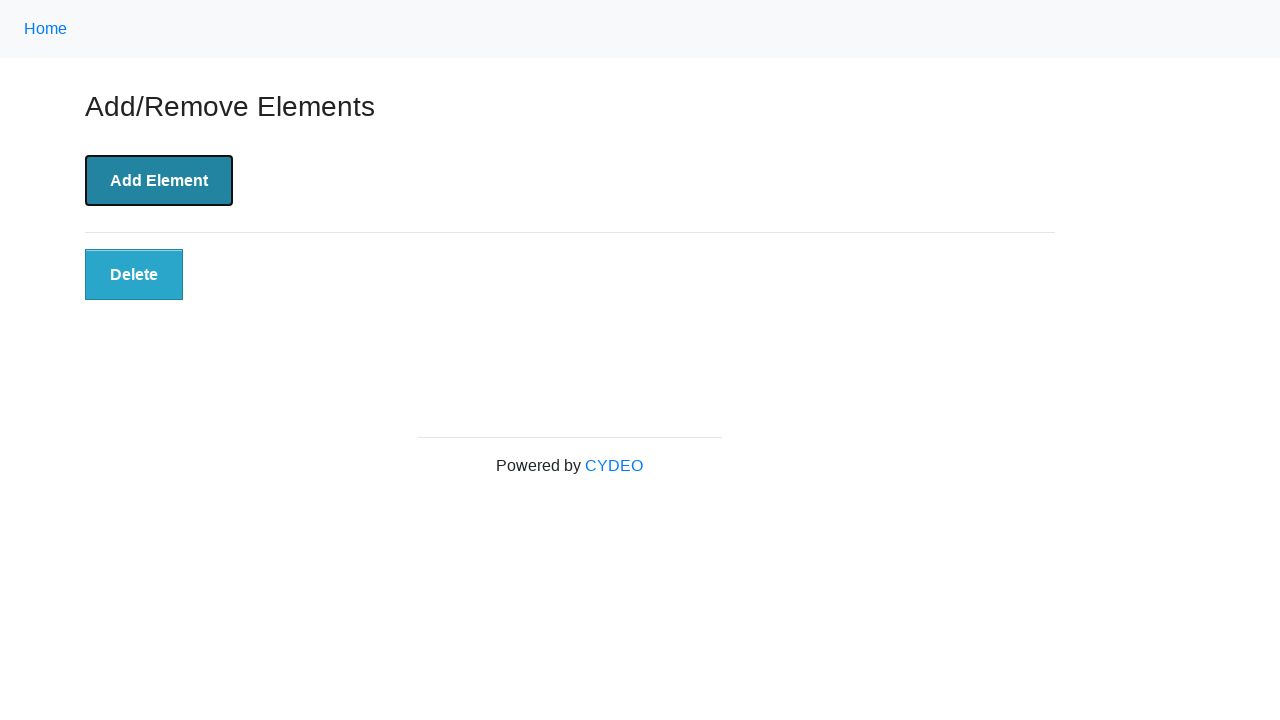

Clicked the Delete button to remove it from the page at (134, 275) on xpath=//button[@class='added-manually']
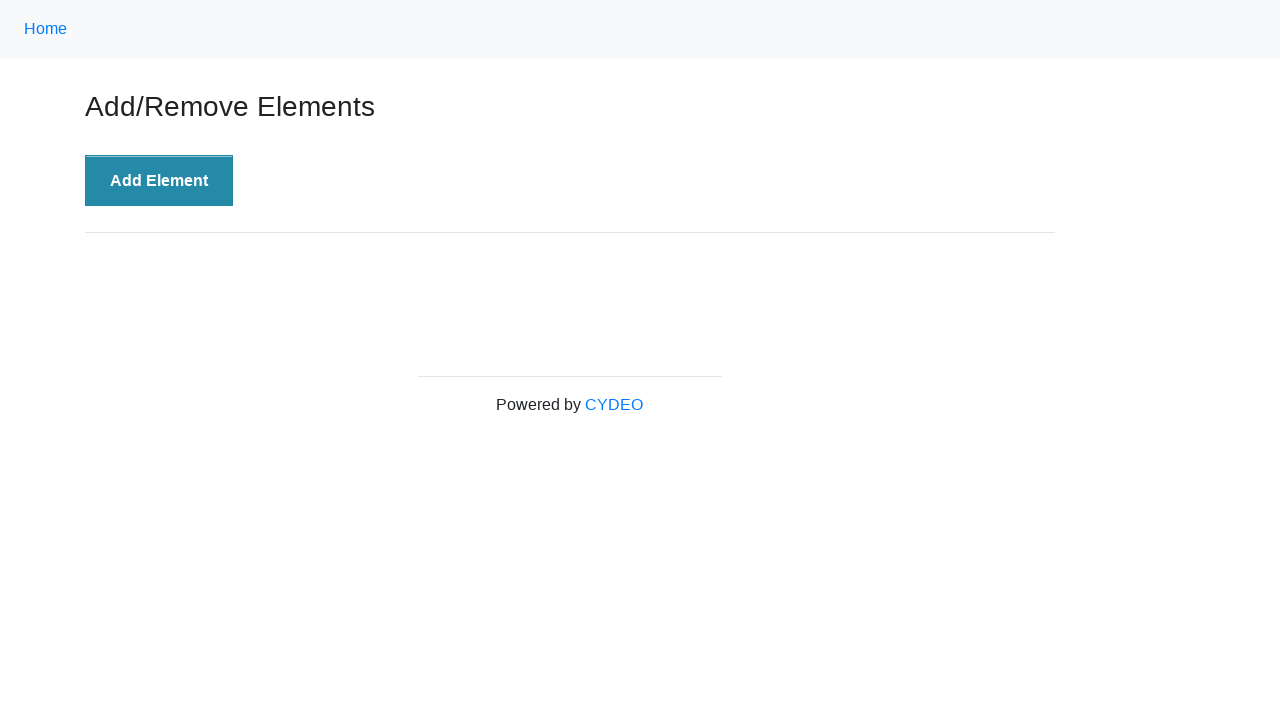

Delete button detached from DOM - no longer present on page
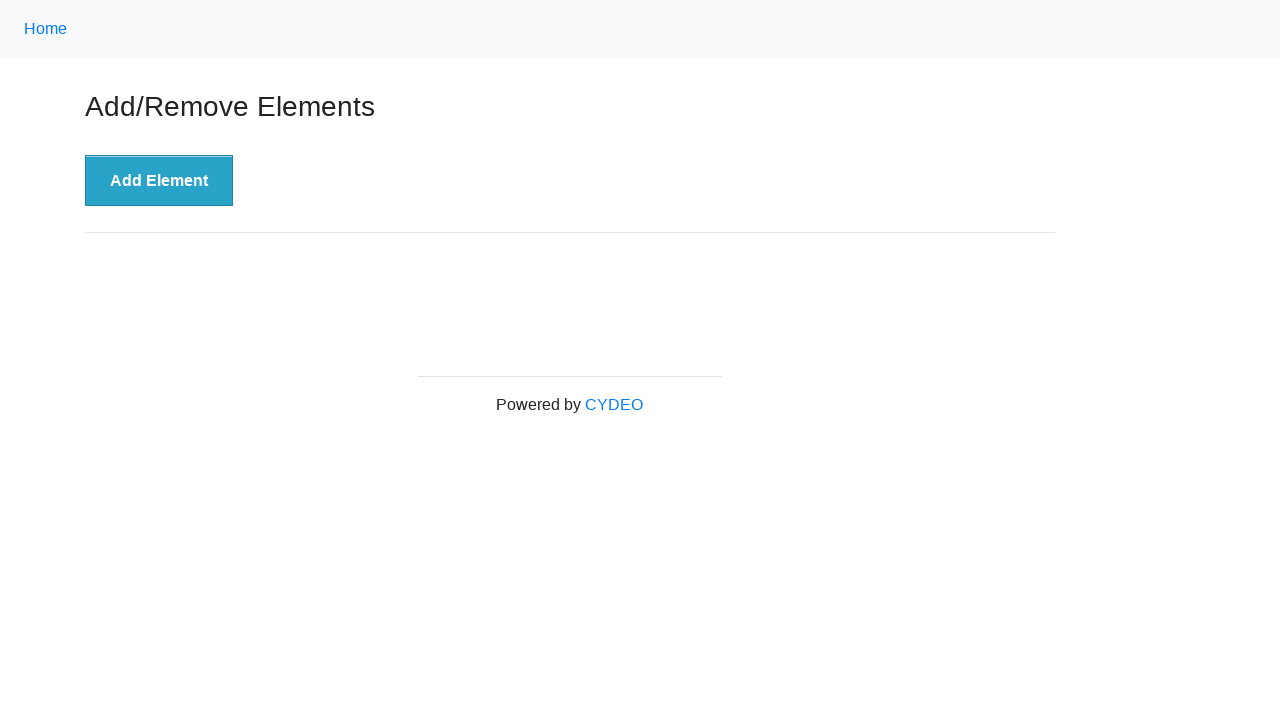

Assertion passed: Delete button has been successfully removed from the page
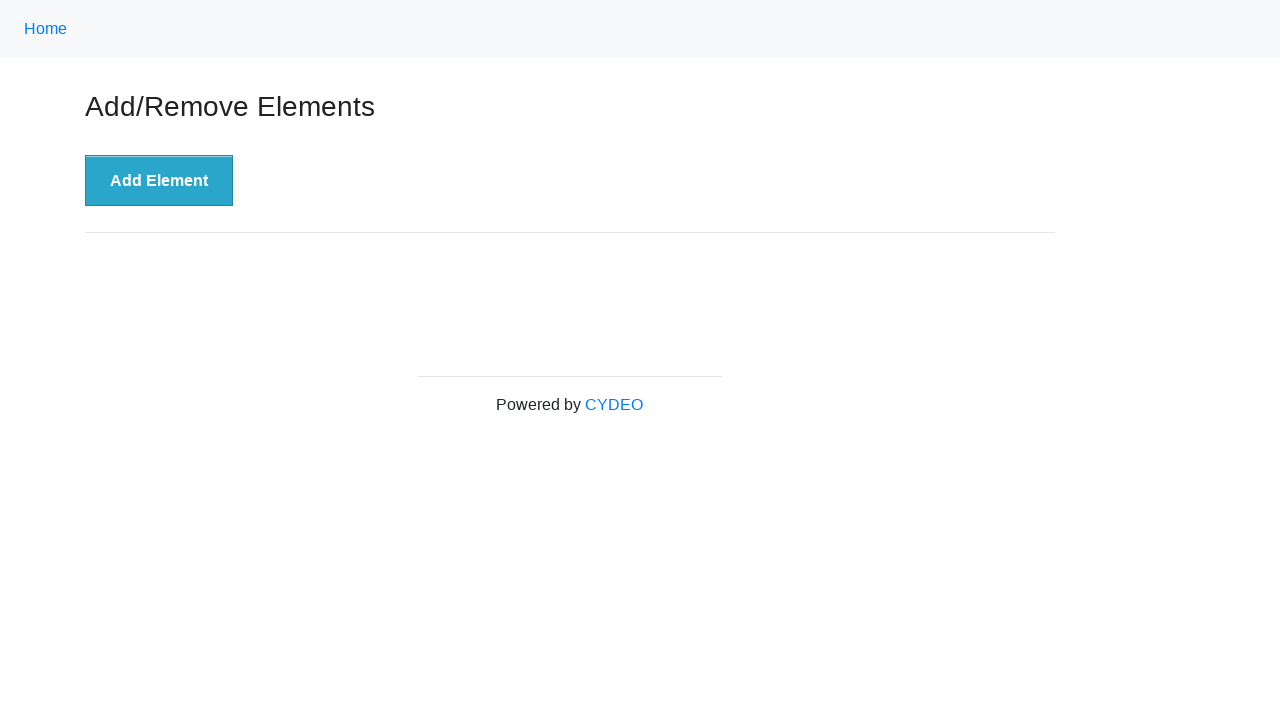

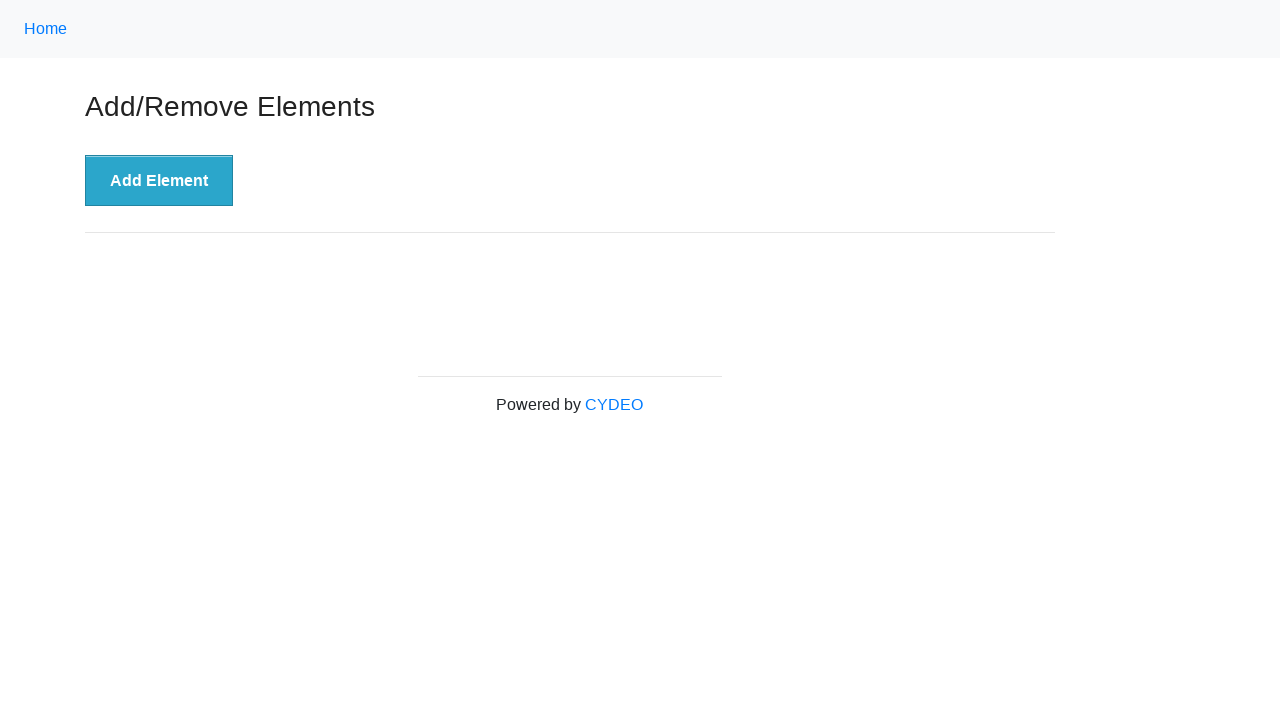